Tests auto-wait functionality by clicking an apply button and then waiting for a target element to become clickable

Starting URL: http://www.uitestingplayground.com/autowait

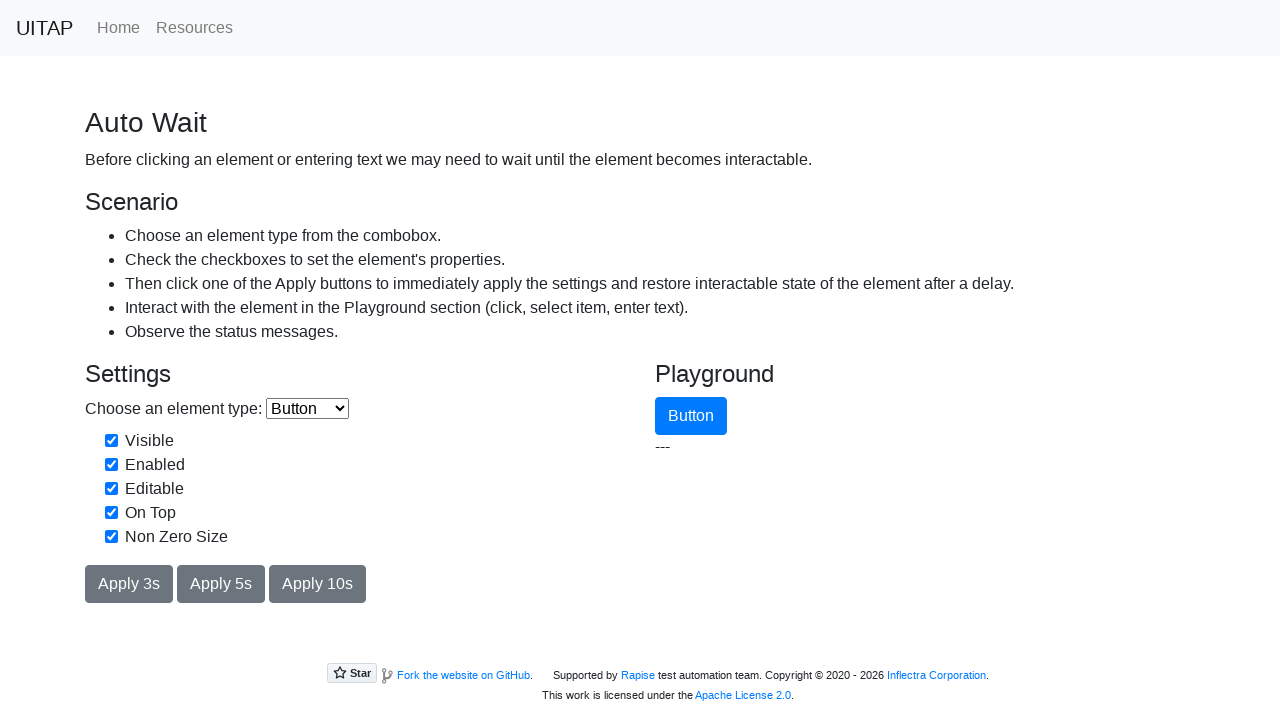

Clicked apply button to trigger auto-wait at (129, 584) on #applyButton3
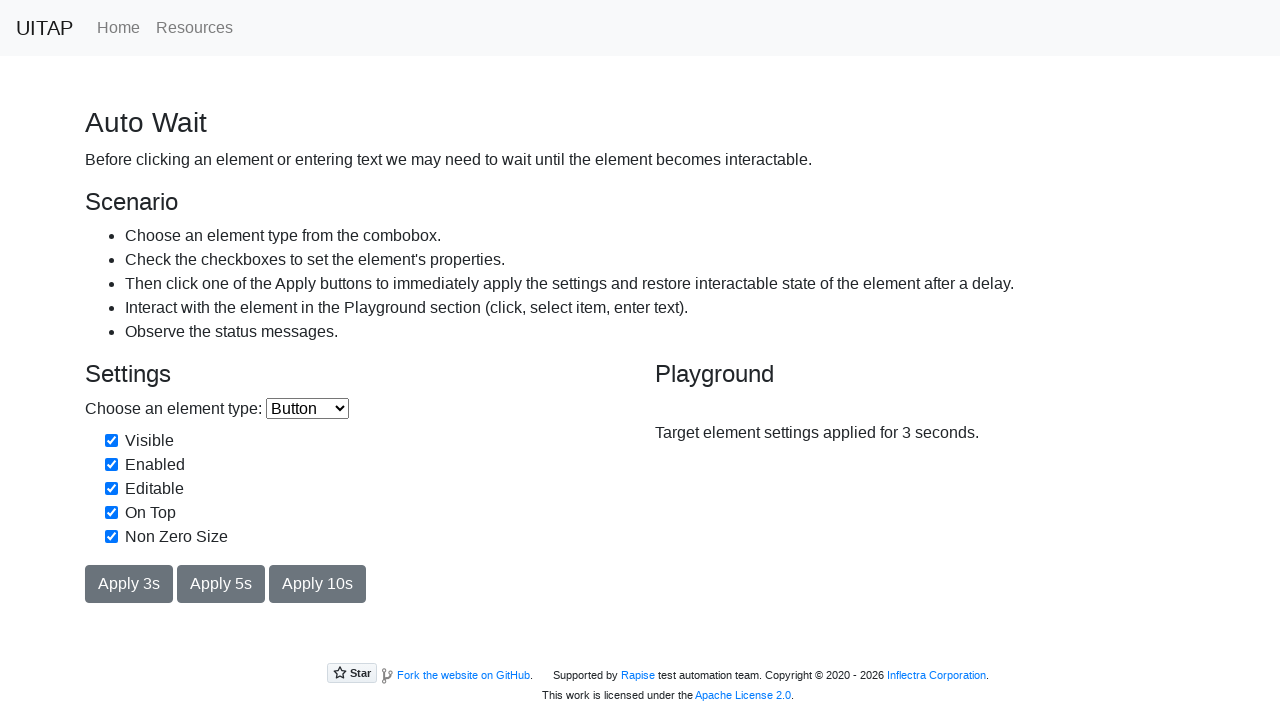

Target element became visible after auto-wait
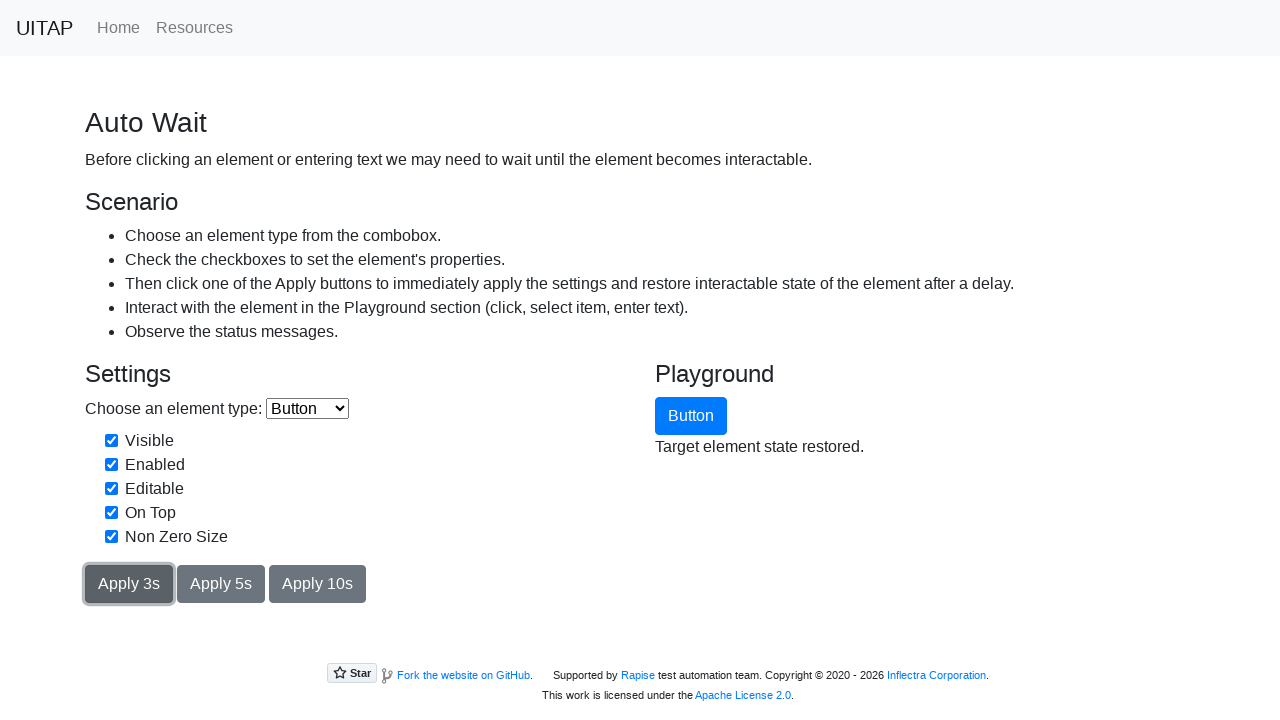

Clicked the target element at (691, 416) on #target
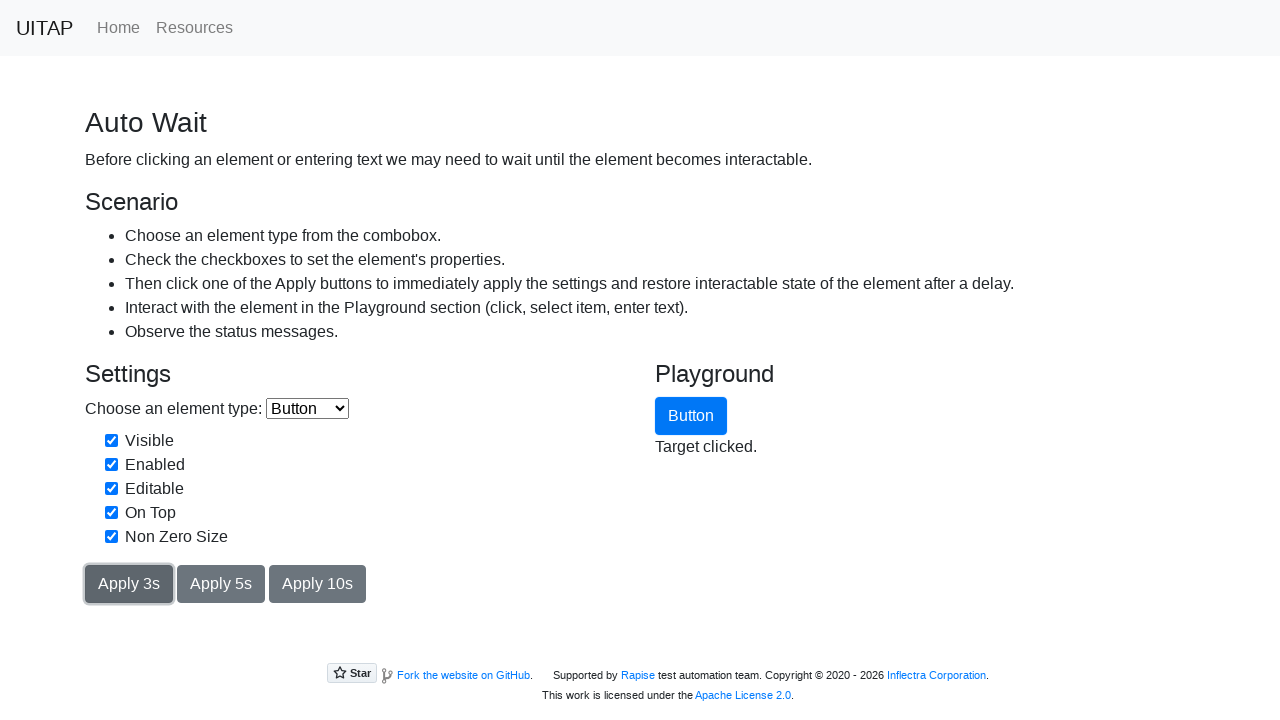

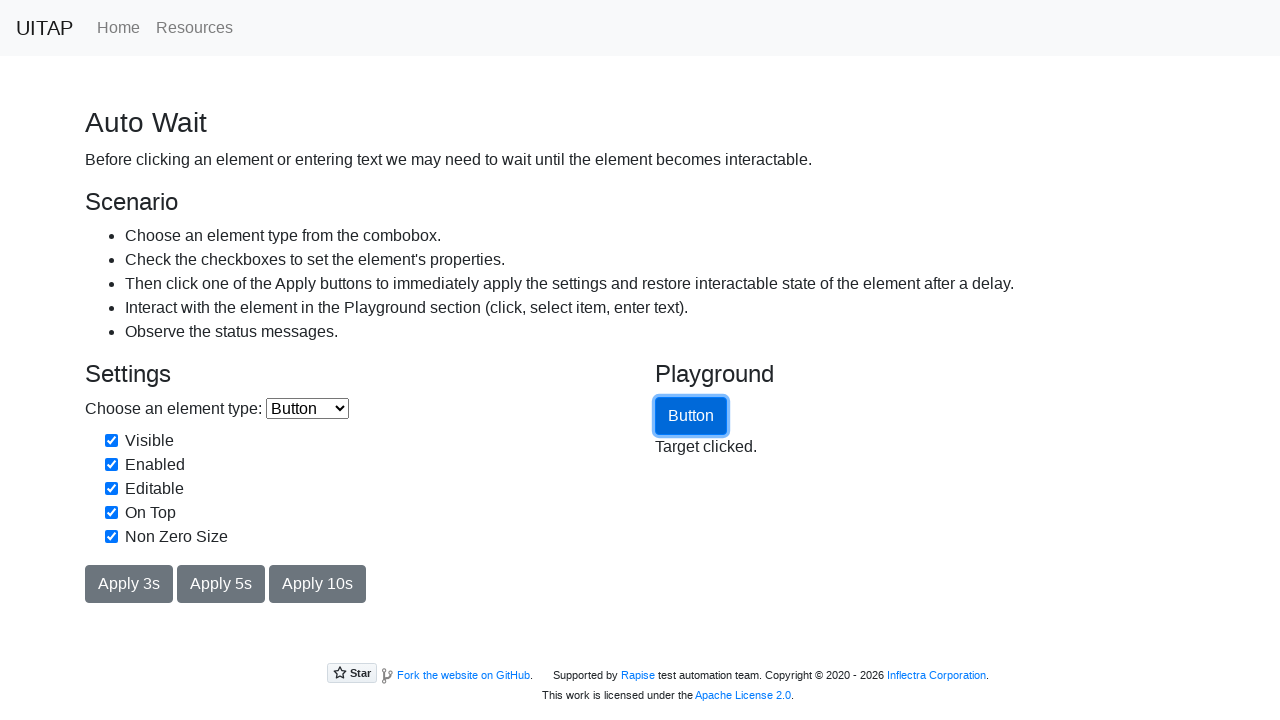